Tests various select menu types including grouped options, single select, multi-select, and standard HTML select dropdown.

Starting URL: https://demoqa.com/select-menu

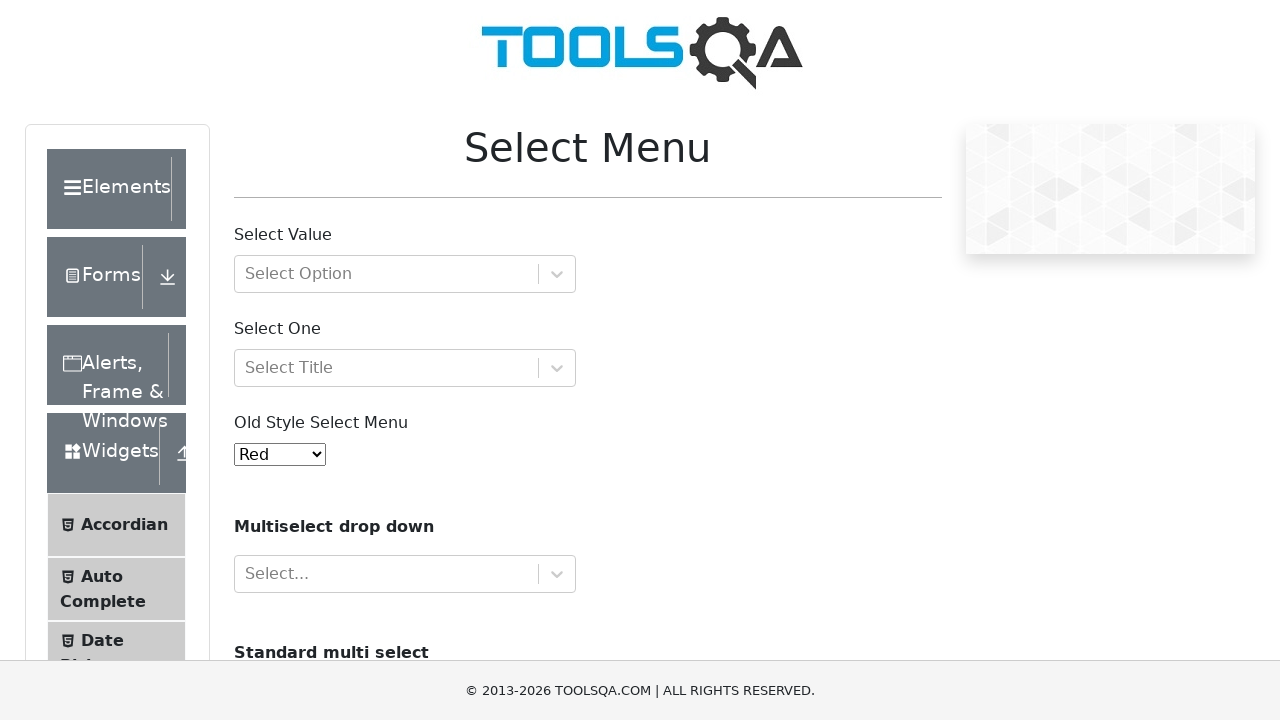

Navigated to select menu test page
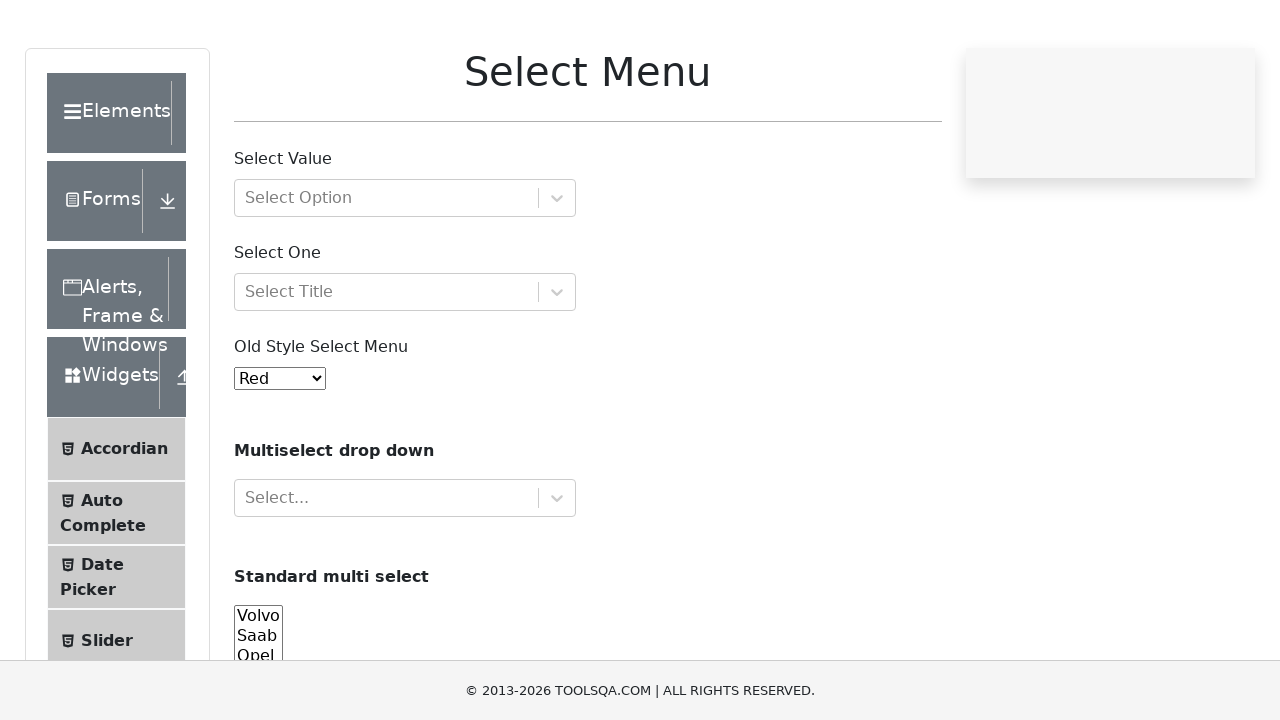

Clicked grouped select menu dropdown at (557, 274) on #withOptGroup svg
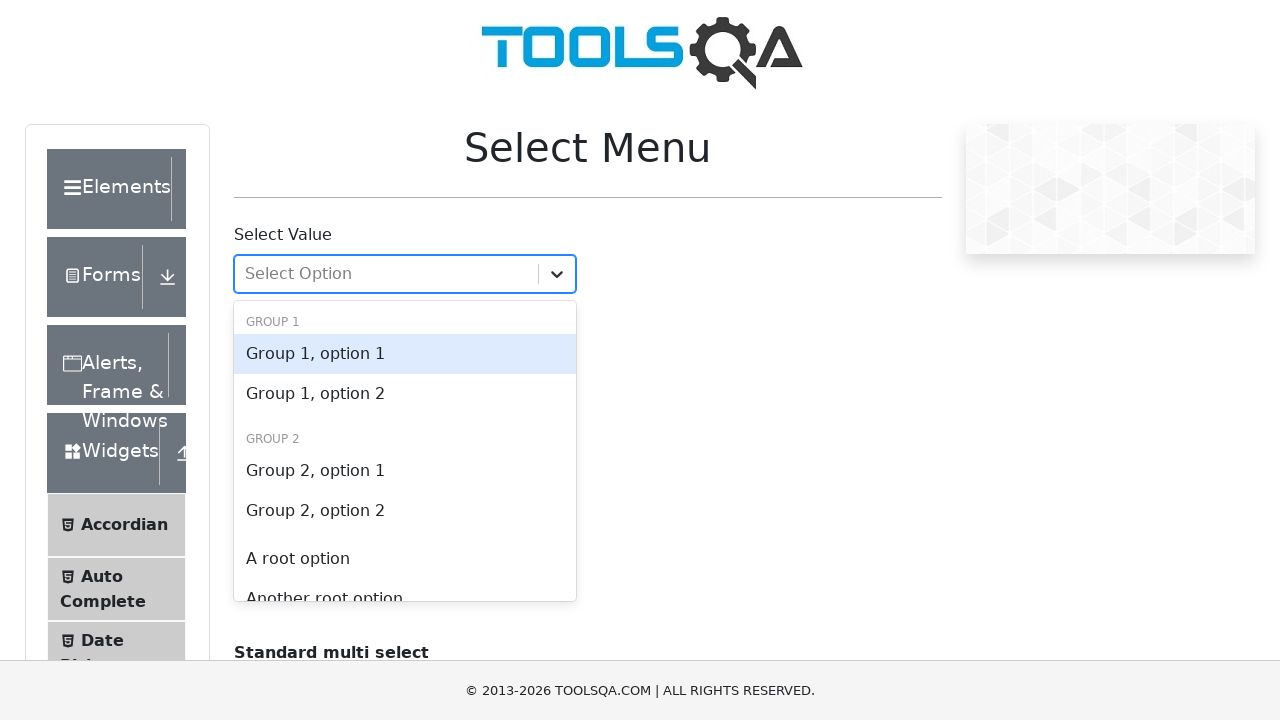

Selected 'Group 1, option 1' from grouped menu at (405, 354) on internal:text="Group 1, option 1"s
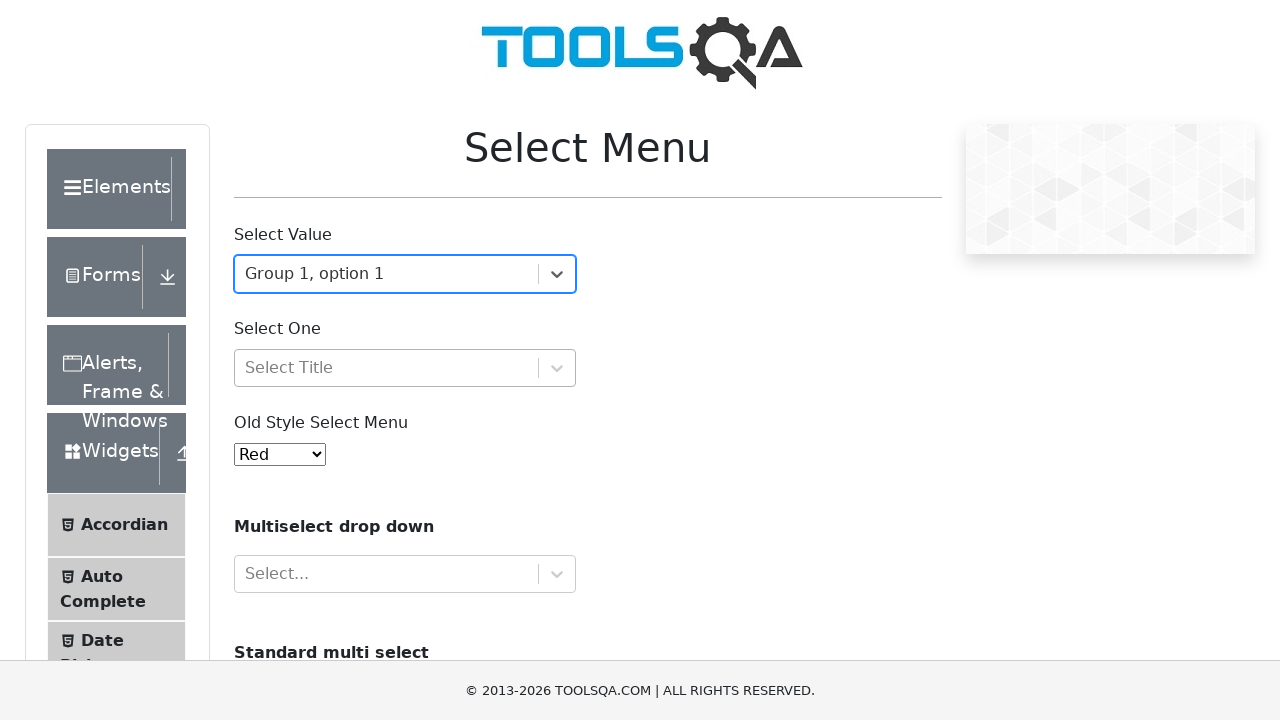

Clicked single select dropdown at (557, 368) on #selectOne svg
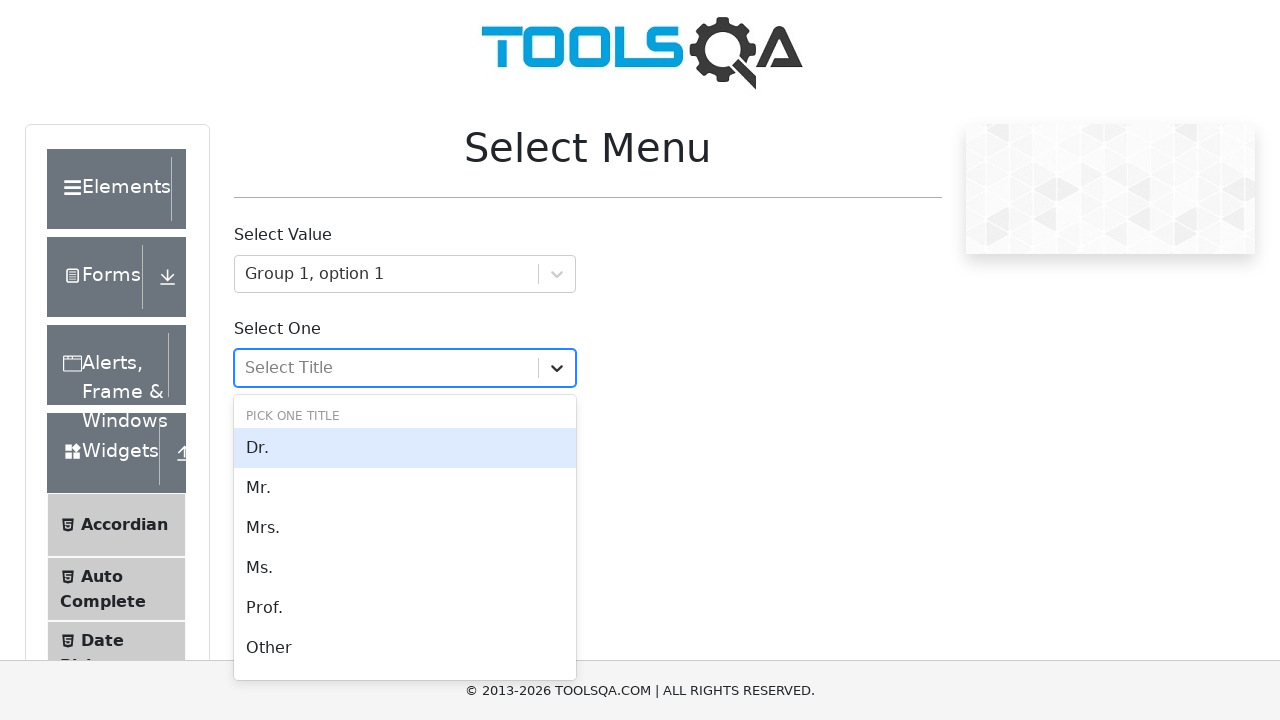

Selected 'Dr.' from single select dropdown at (405, 448) on internal:text="Dr."s
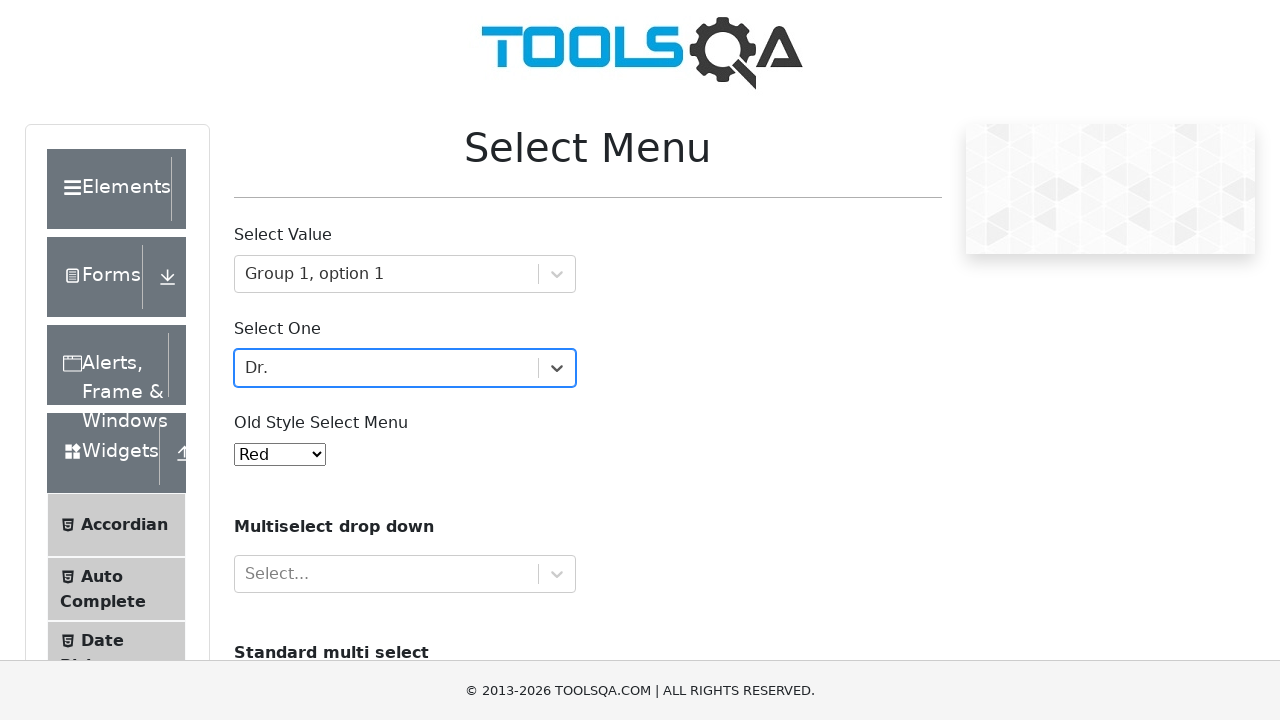

Opened multi-select dropdown at (557, 574) on #selectMenuContainer svg >> nth=2
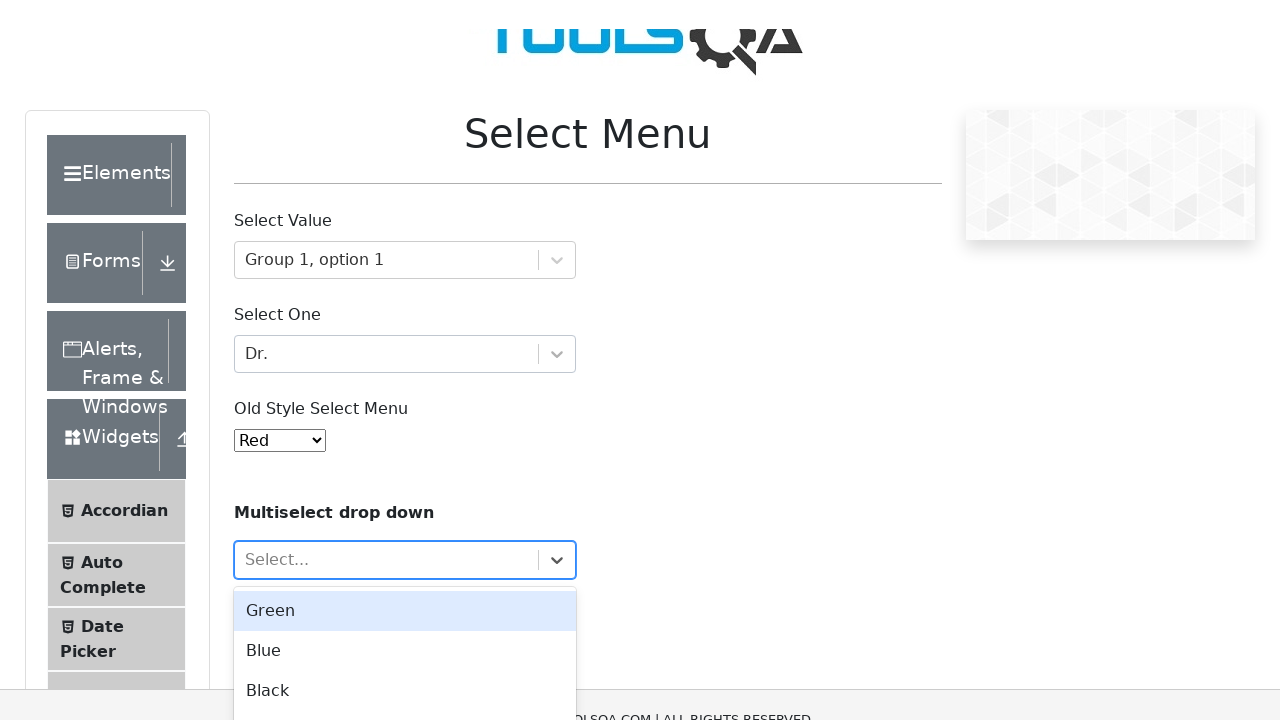

Selected first option in multi-select at (405, 568) on #react-select-4-option-0
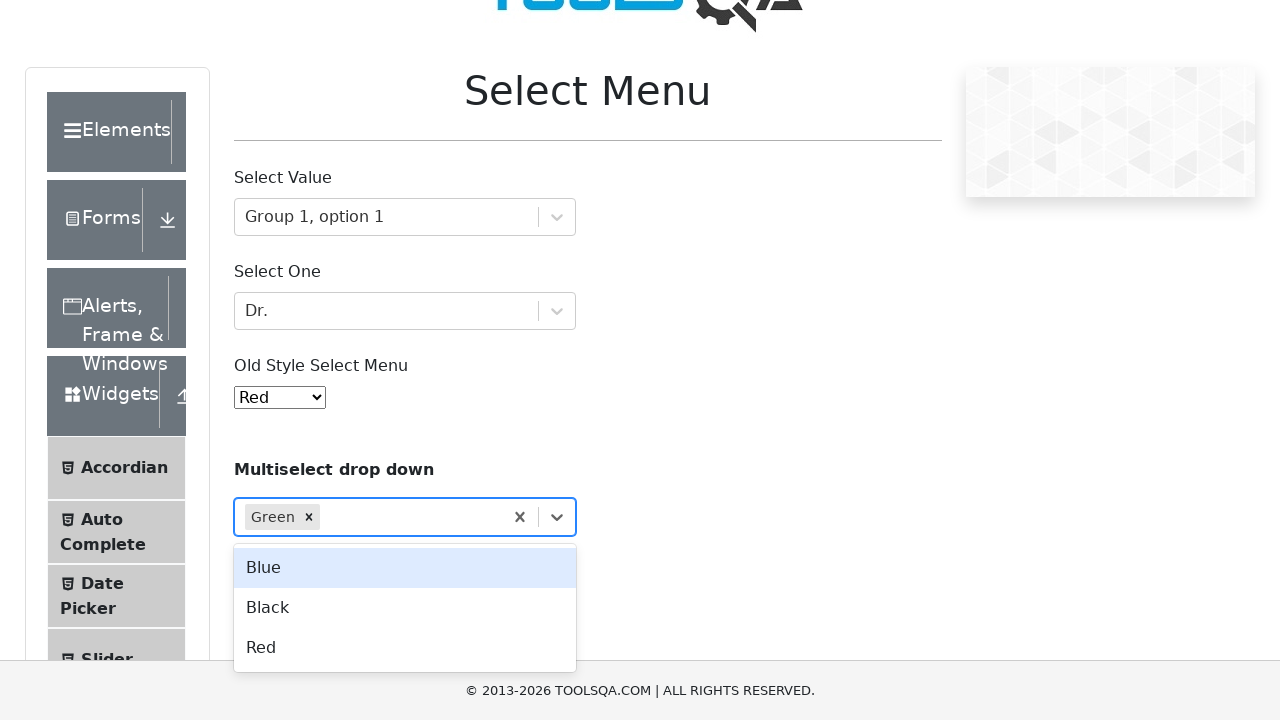

Selected second option in multi-select at (405, 568) on #react-select-4-option-1
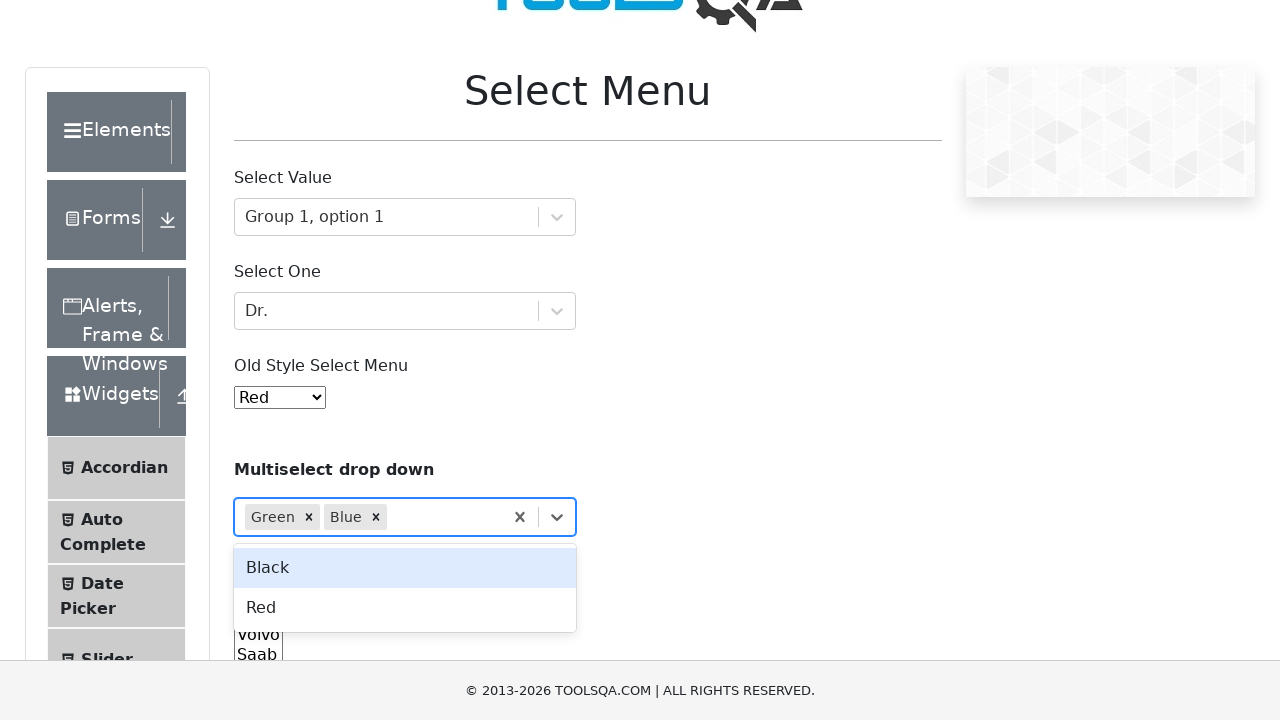

Selected third option in multi-select at (405, 568) on #react-select-4-option-2
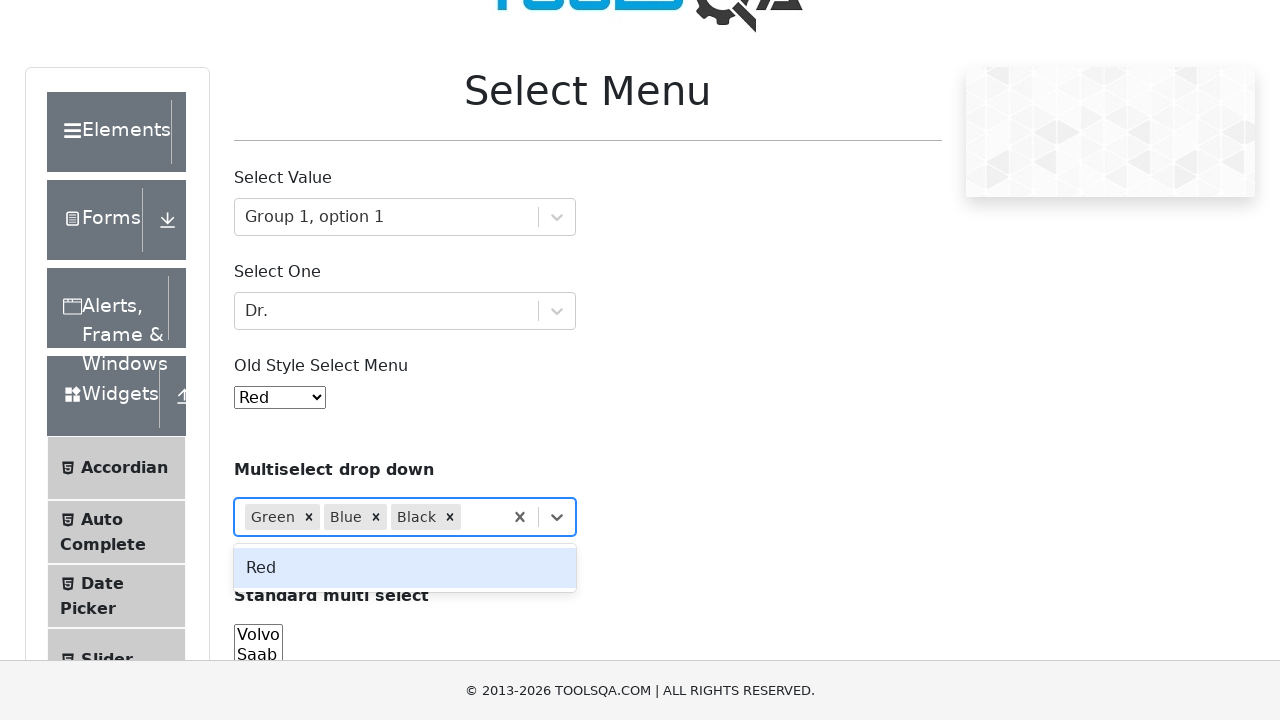

Selected fourth option in multi-select at (405, 568) on #react-select-4-option-3
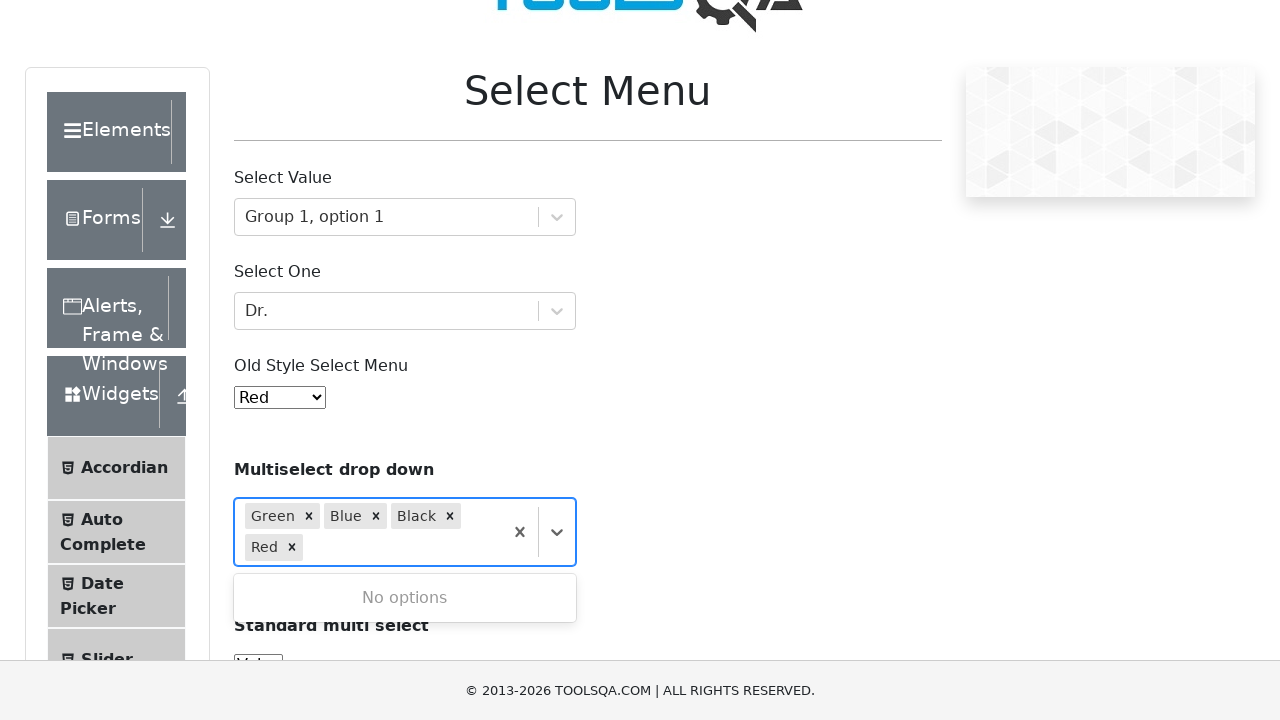

Selected 'volvo' from standard HTML select dropdown on #cars
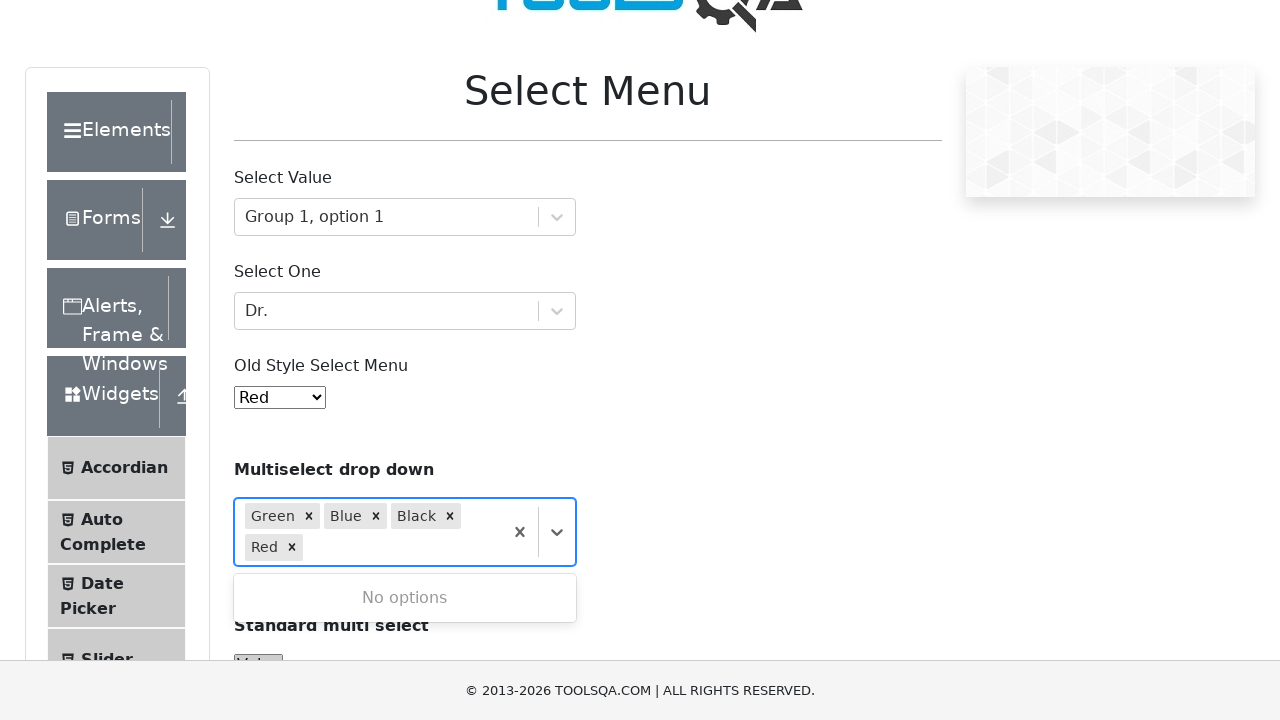

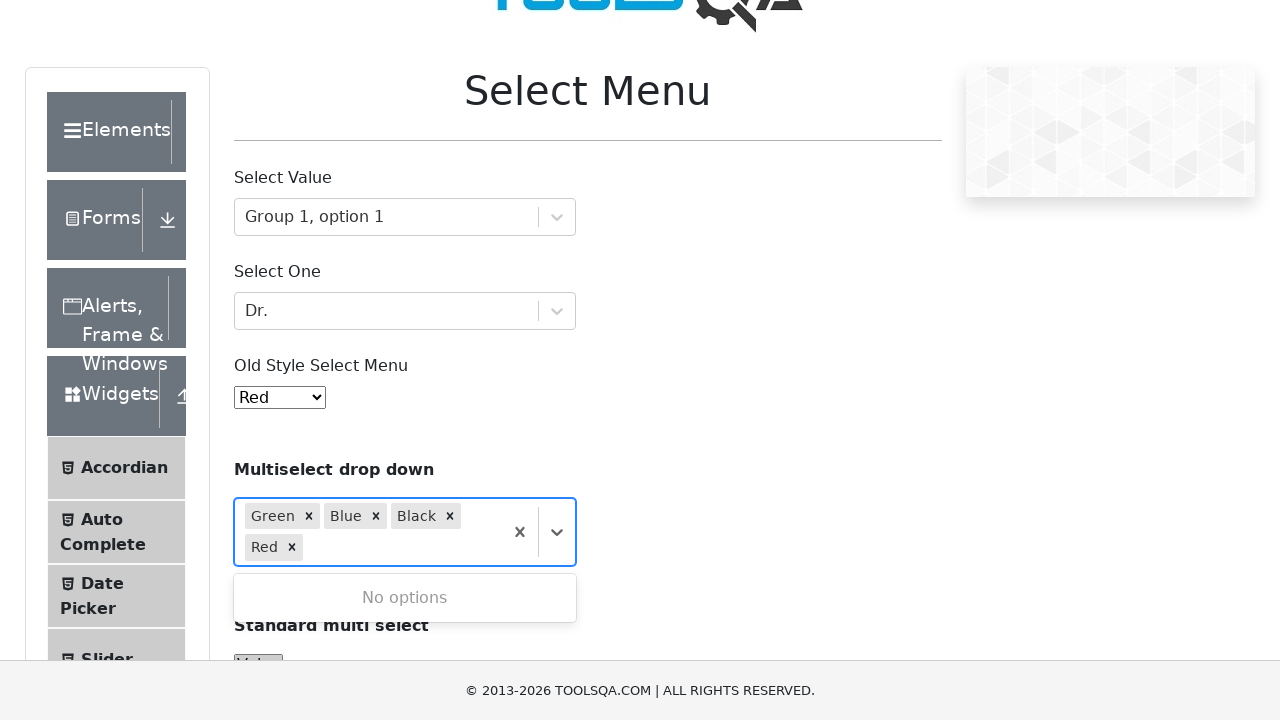